Tests the Jackson EMC outage map interface by clicking on the Customers Summary button and cycling through the dropdown options to verify the UI elements are interactive.

Starting URL: https://webapps.jacksonemc.com/nisc/maps/MemberOutageMap/

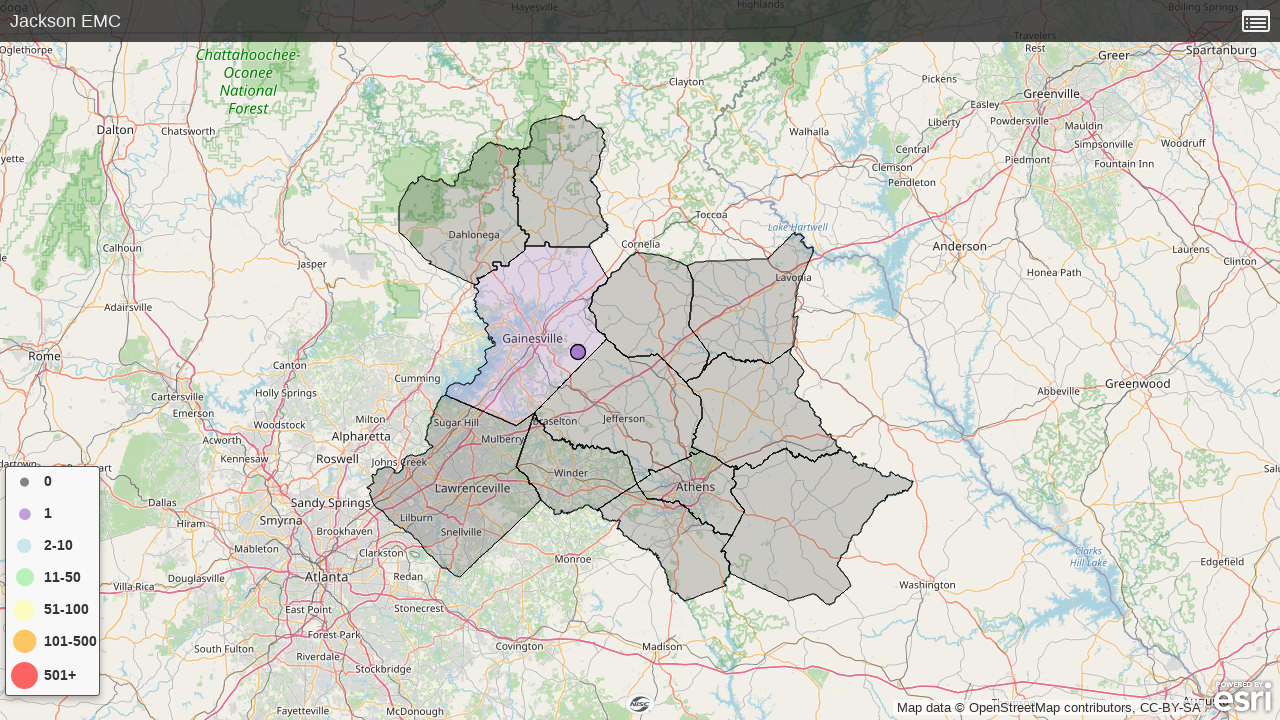

Waited 10 seconds for Jackson EMC outage map page to load
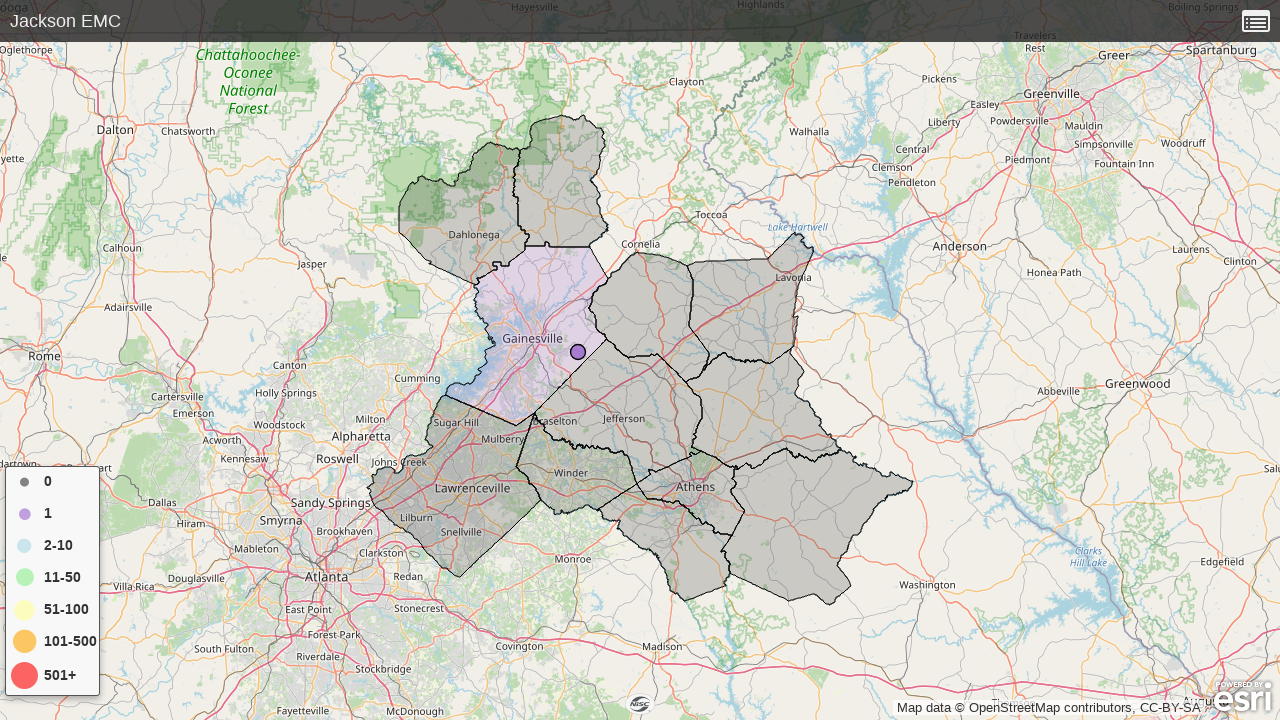

Waited for Customers Summary button to be available
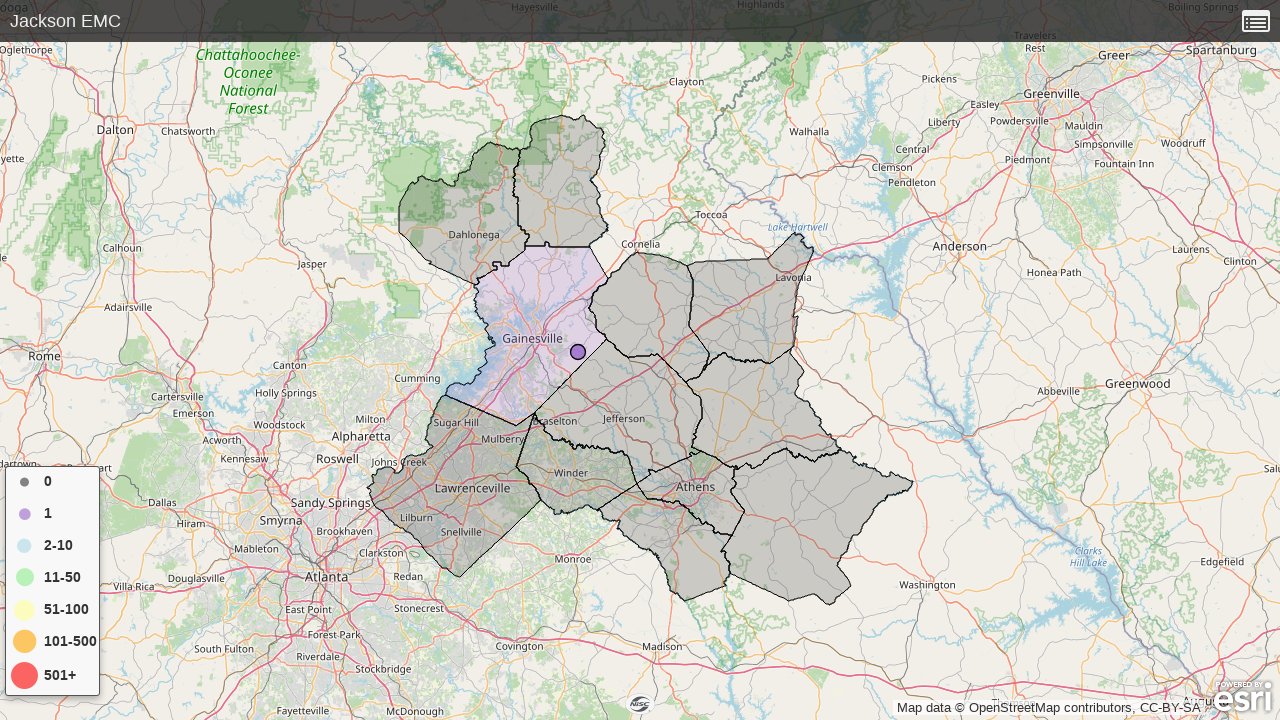

Clicked on Customers Summary button at (1256, 21) on xpath=//*[@id="OMS.Customers Summary"]
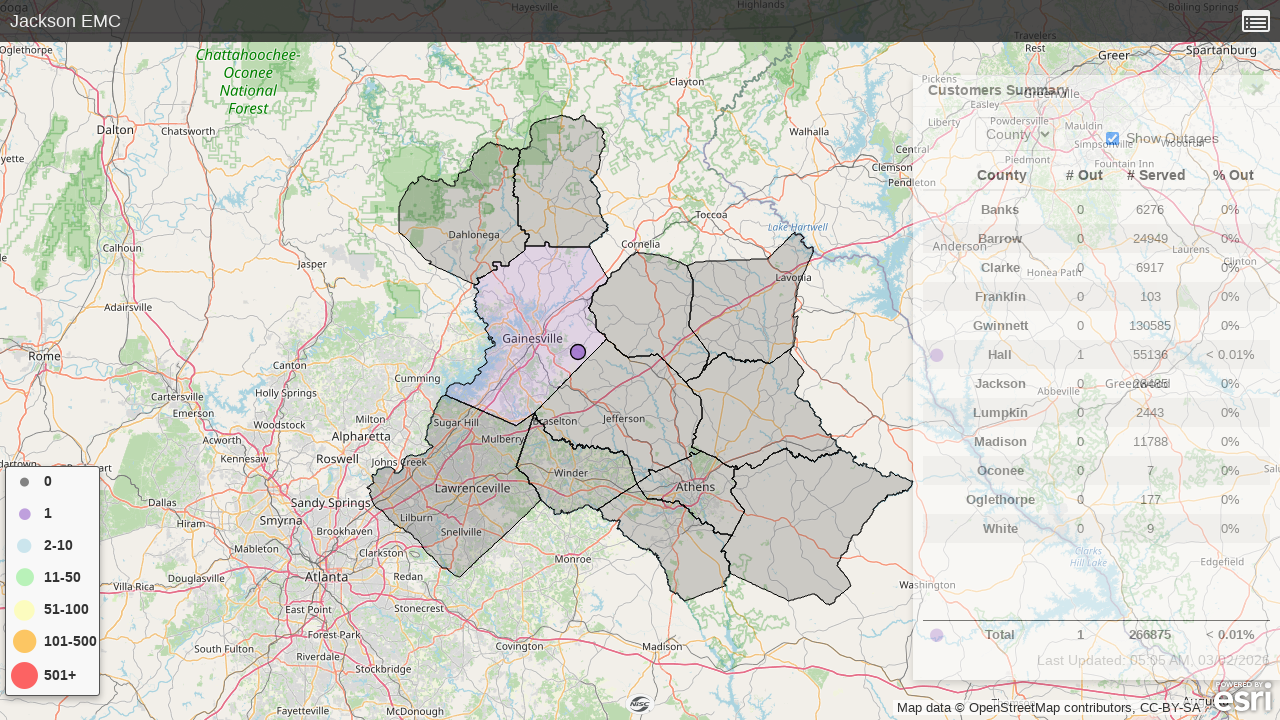

Waited 5 seconds for content to load after clicking Customers Summary
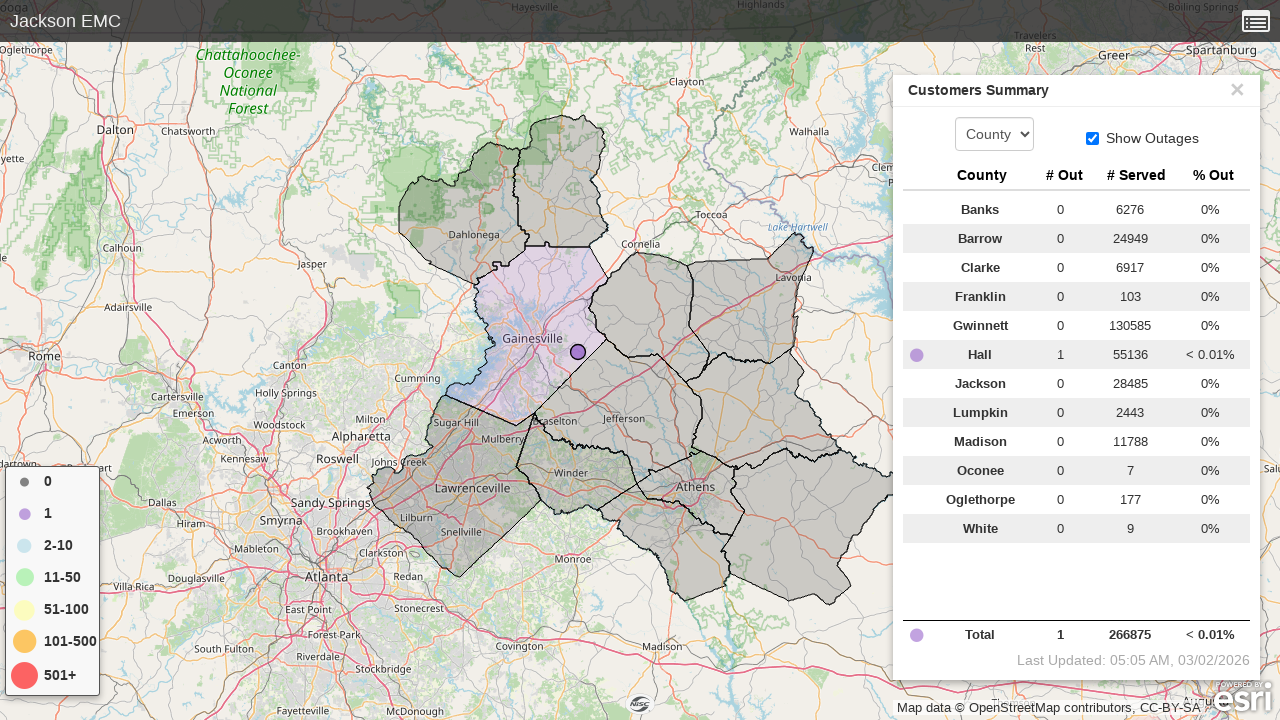

Located the dropdown select element
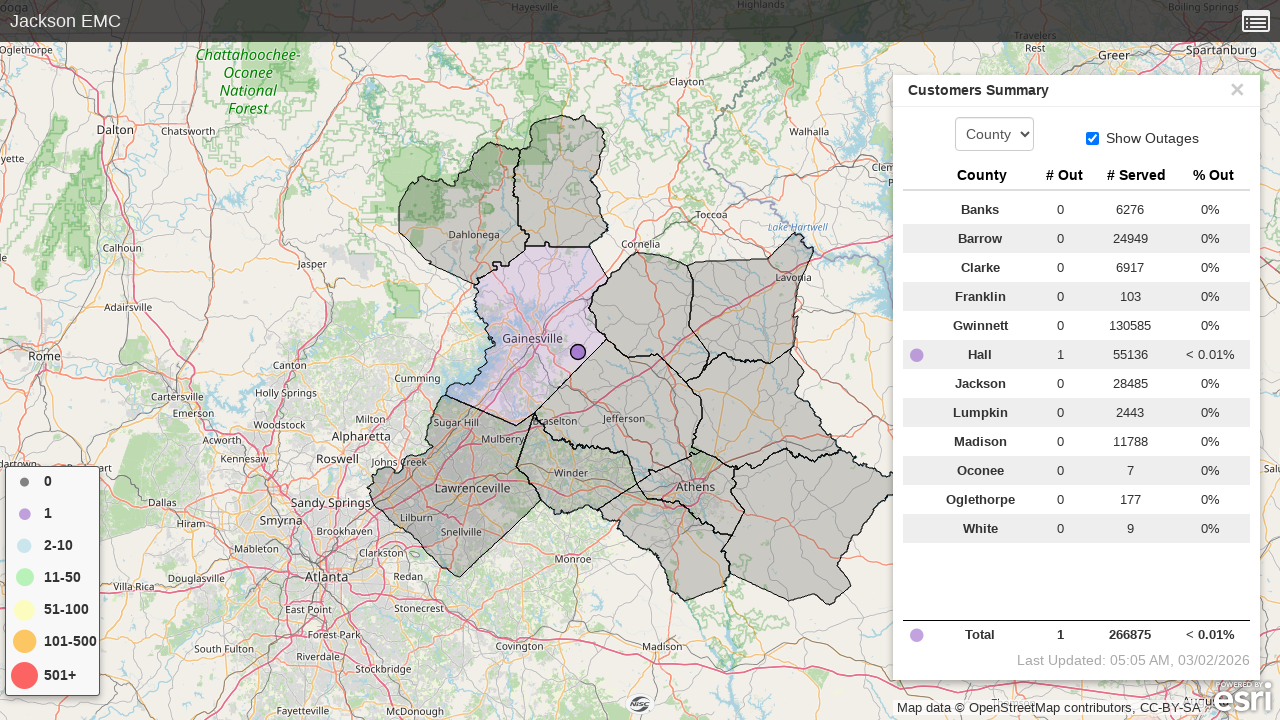

Confirmed dropdown select element is visible
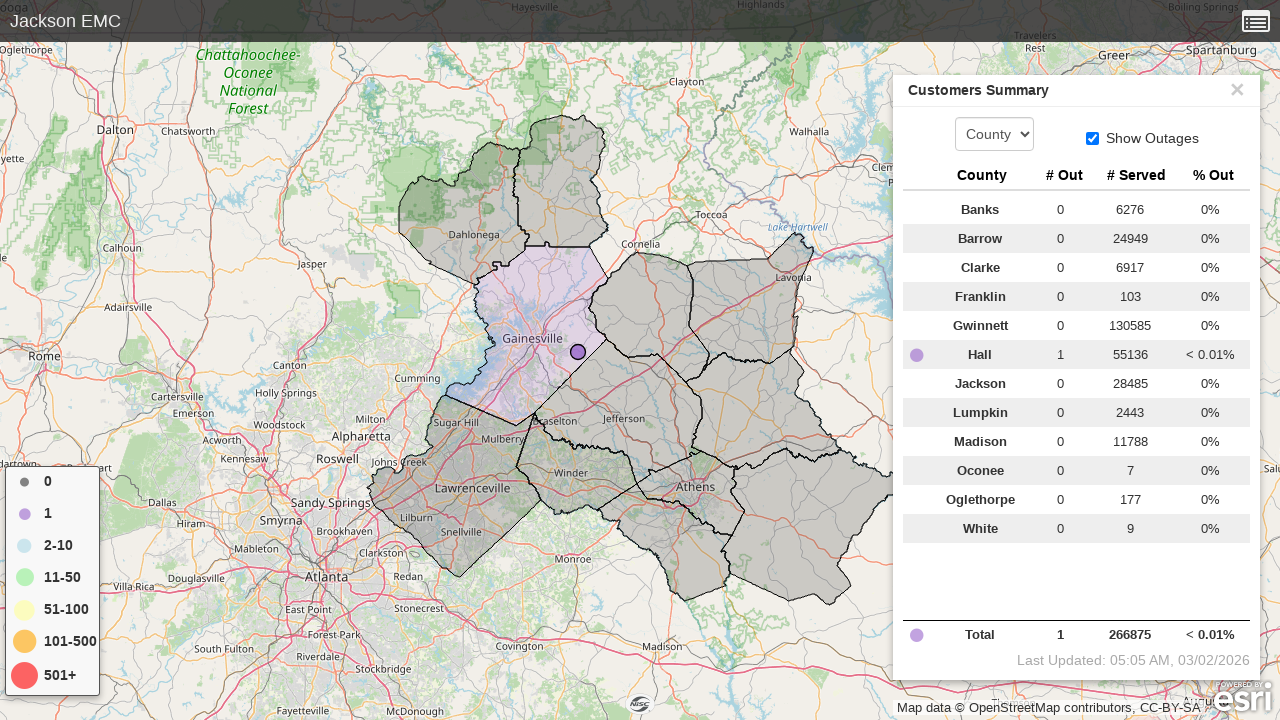

Retrieved all dropdown options (1 total)
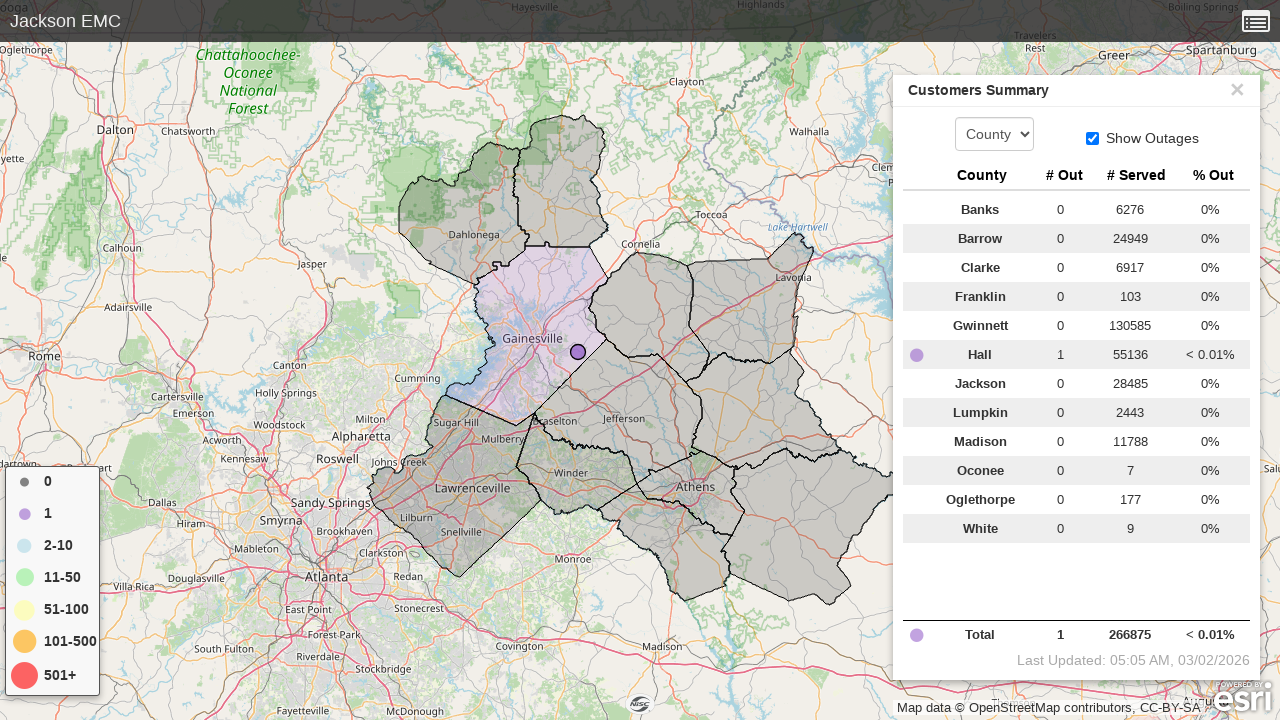

Selected dropdown option at index 0 on .gwt-ListBox >> nth=0
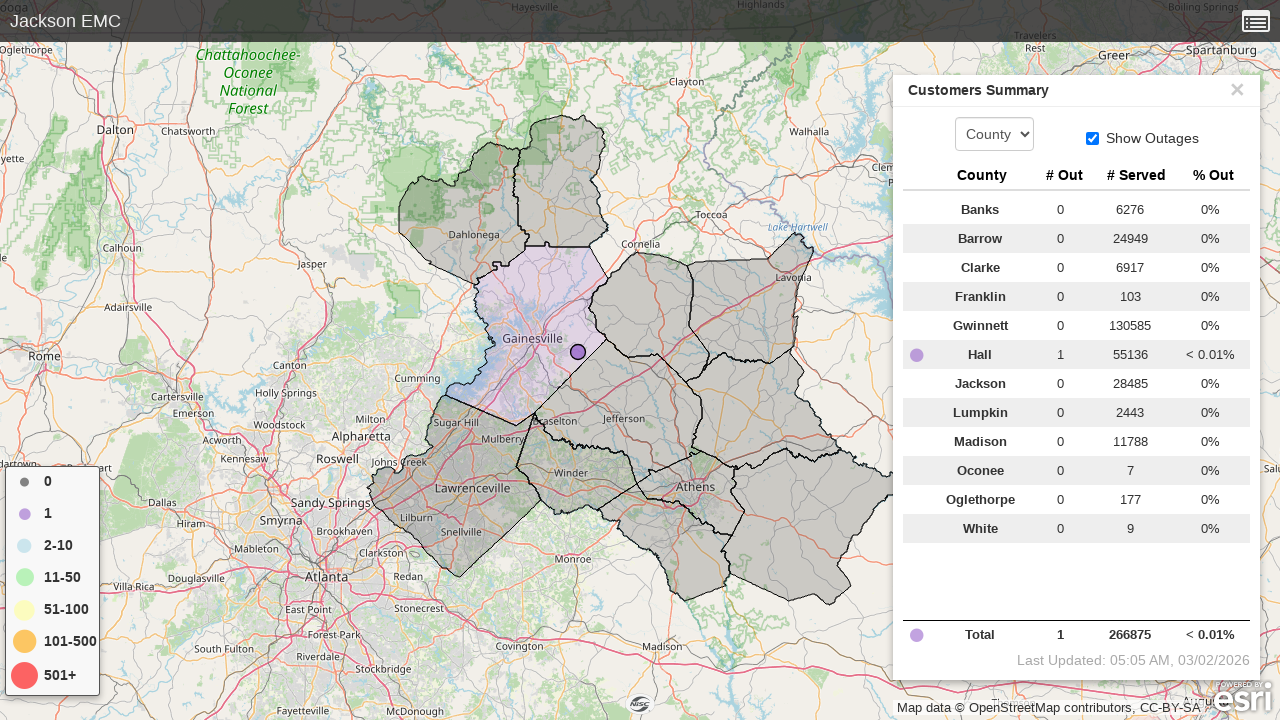

Waited 3 seconds for dropdown option 0 to render
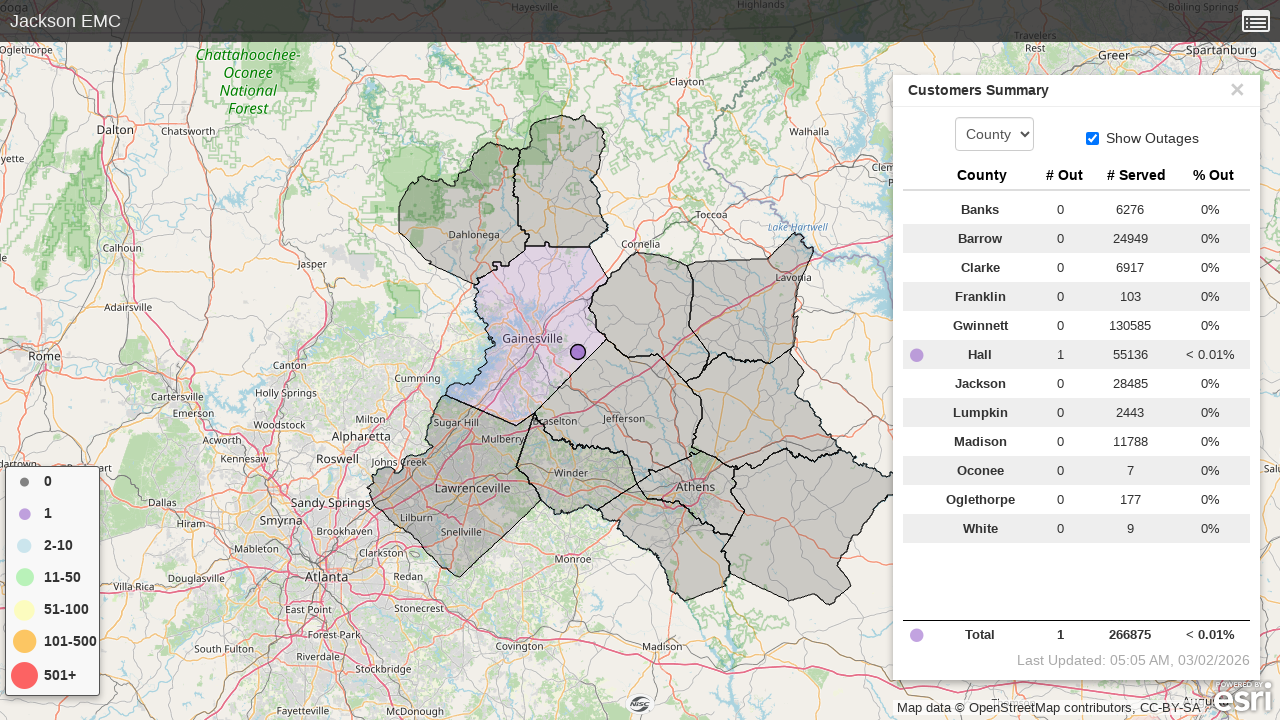

Confirmed table content is displayed on the page
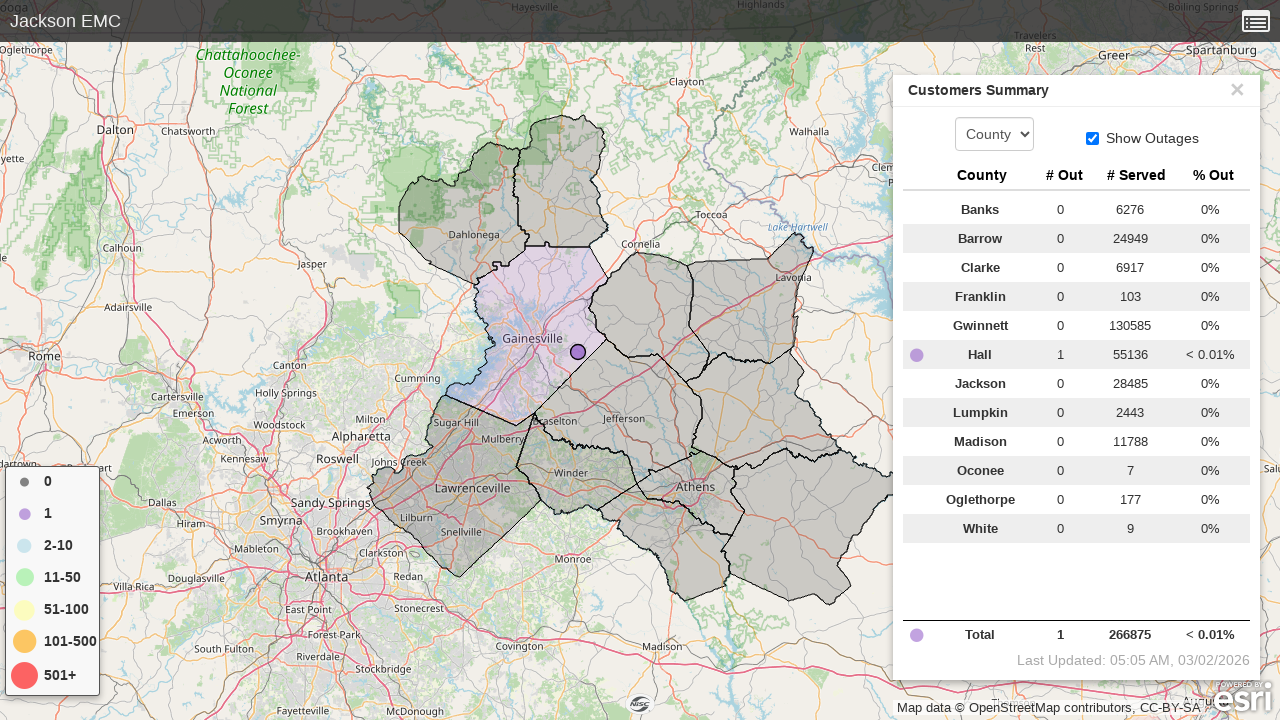

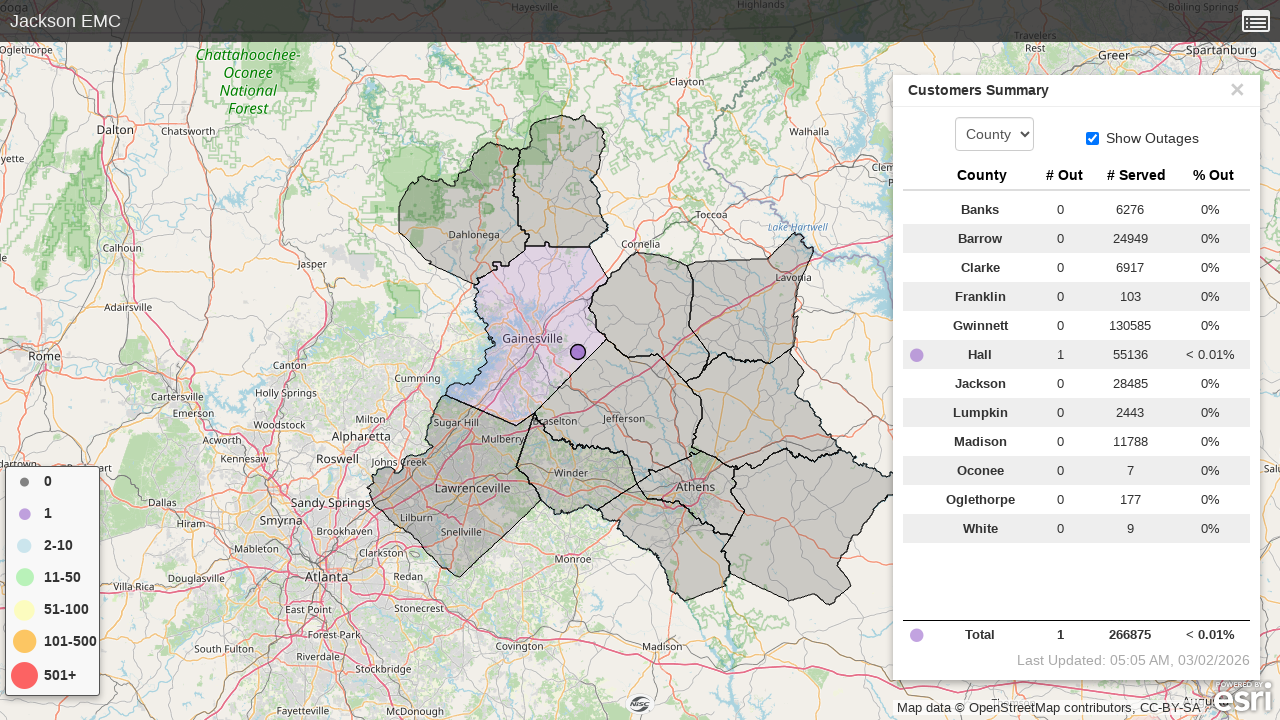